Navigates to Selenium Playground, clicks on Table Pagination link, and selects "5000" from the maxRows dropdown to display all table entries

Starting URL: https://www.lambdatest.com/selenium-playground

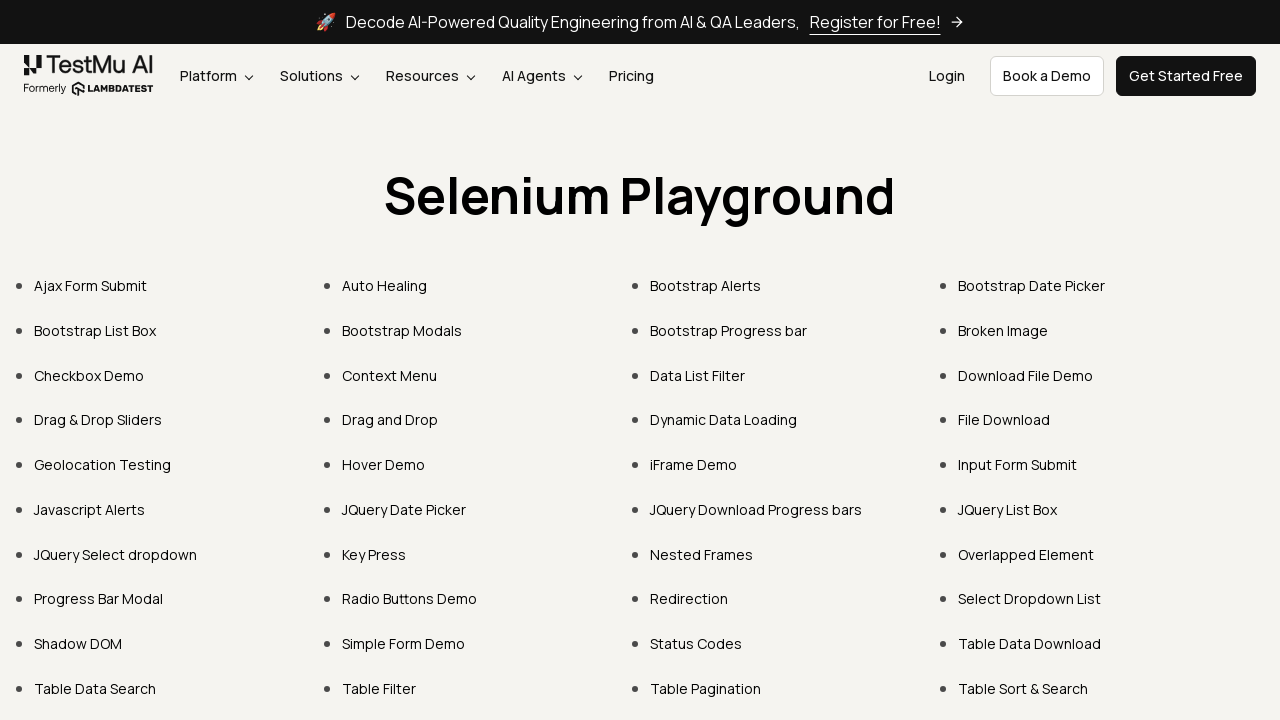

Navigated to Selenium Playground
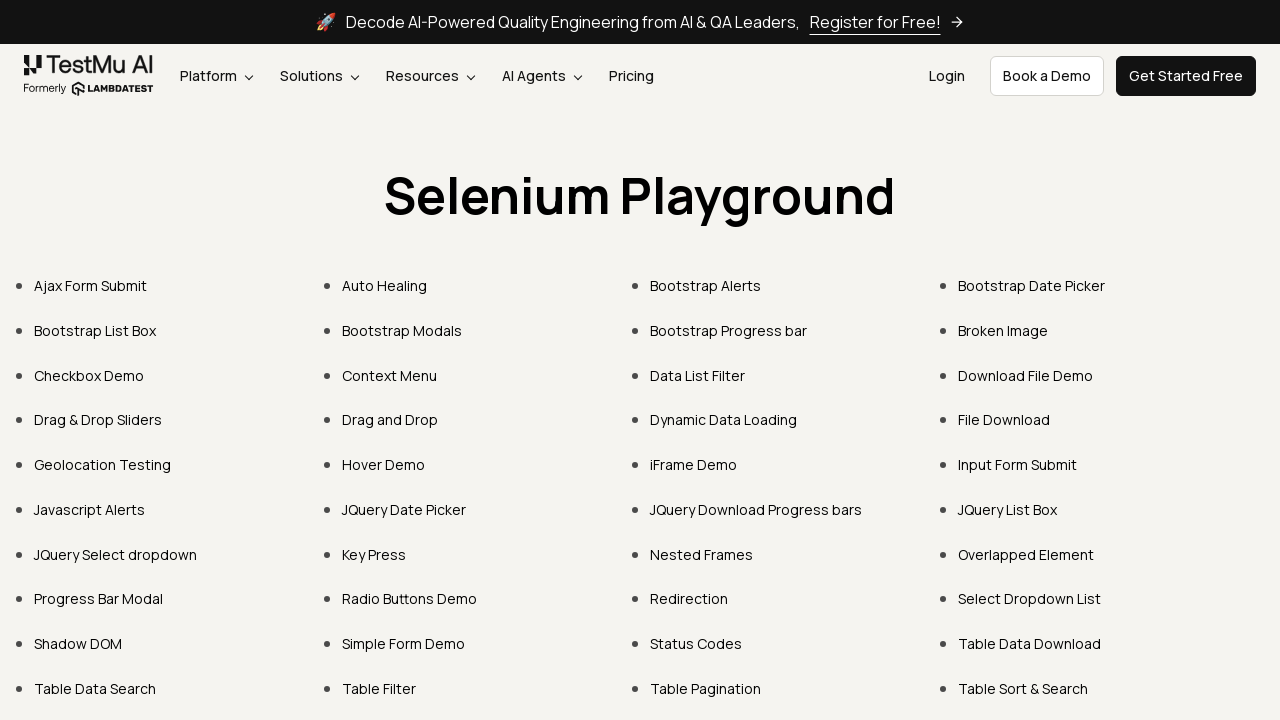

Clicked on Table Pagination link at (706, 688) on xpath=//a[.='Table Pagination']
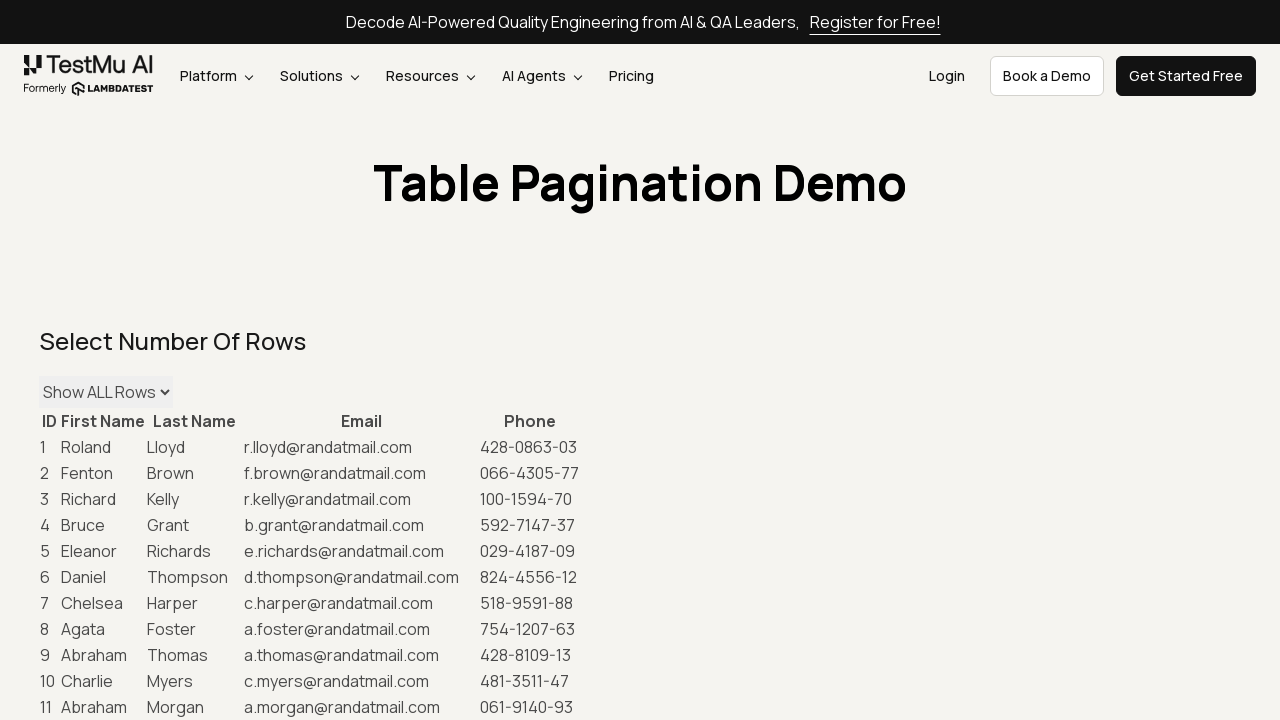

maxRows dropdown became visible
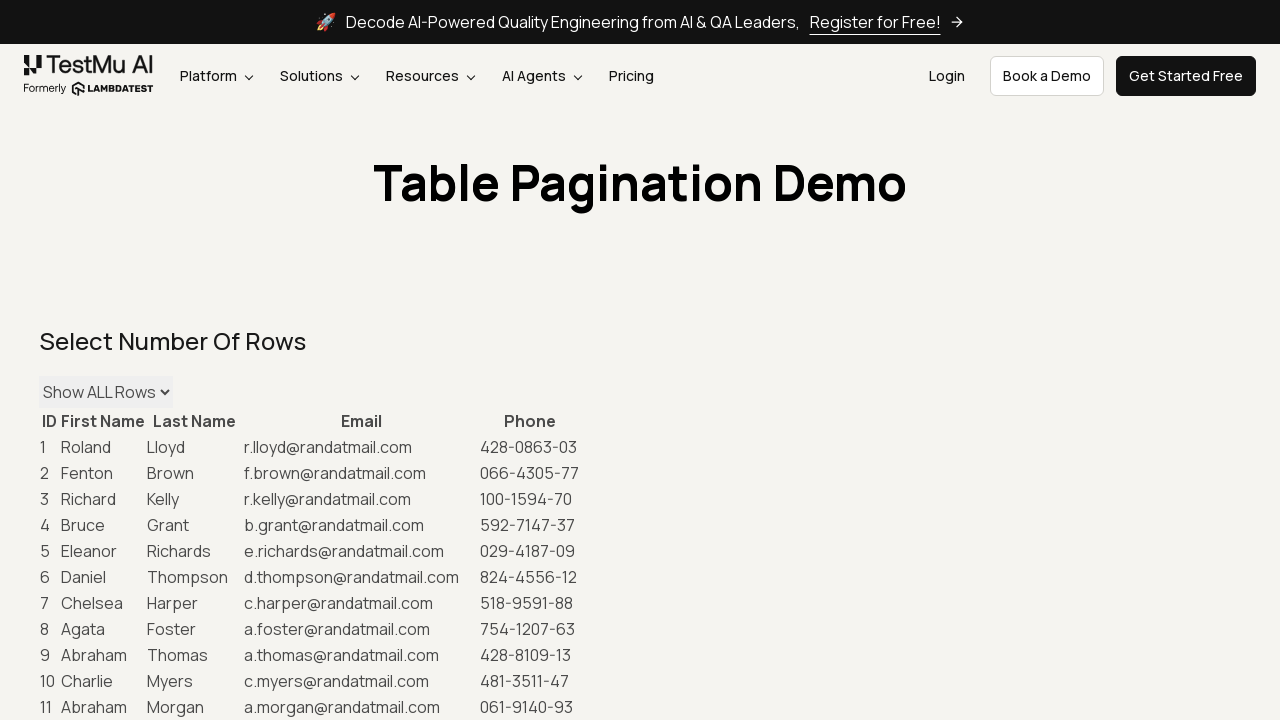

Selected '5000' from maxRows dropdown to display all table entries on #maxRows
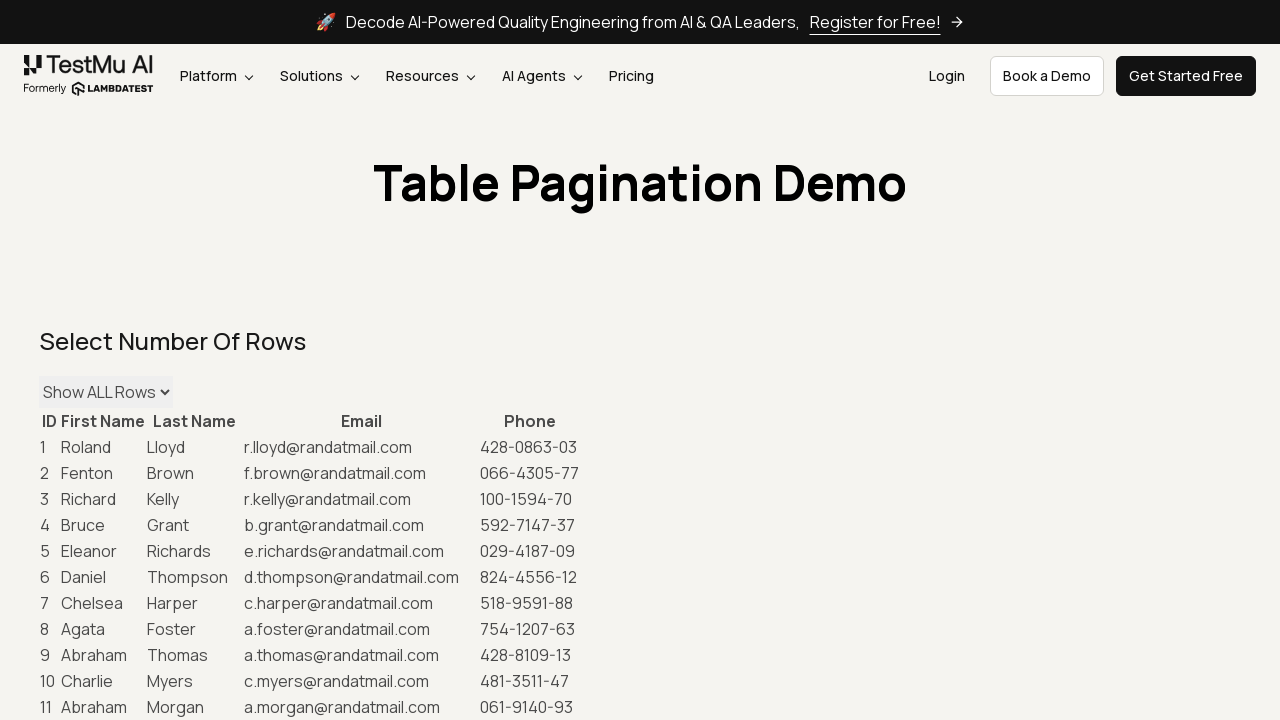

Table data loaded with all entries displayed
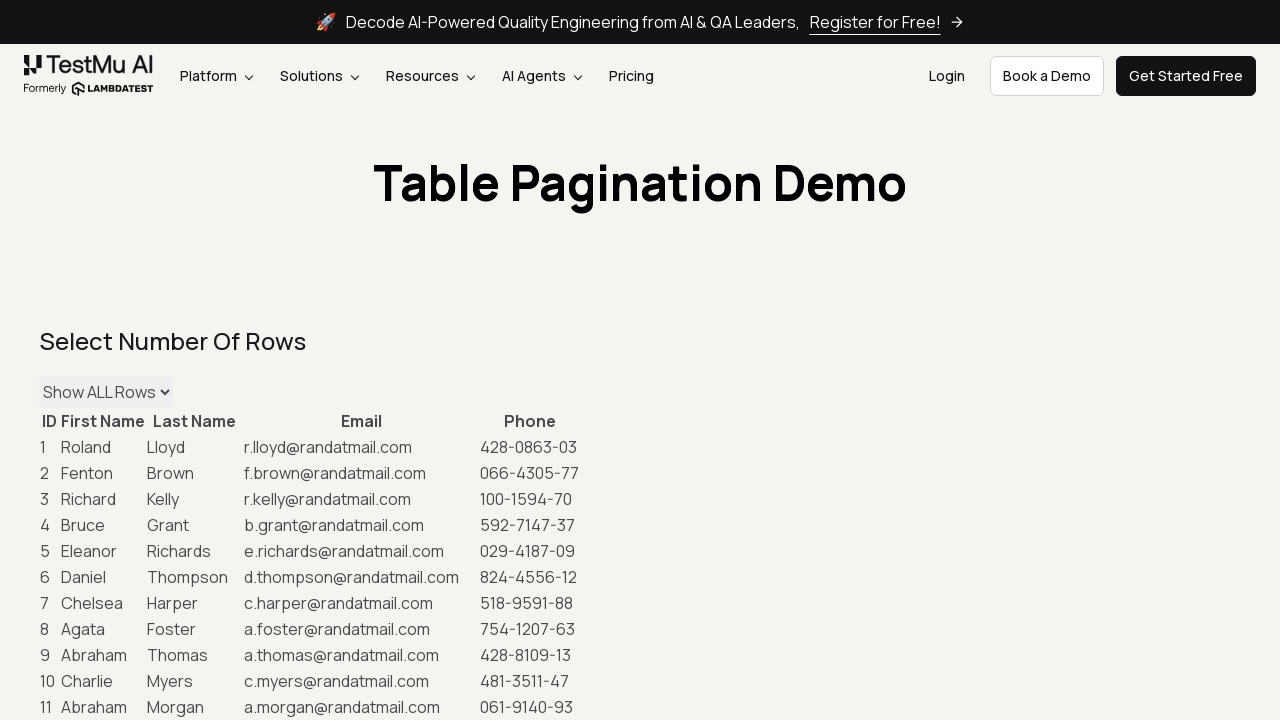

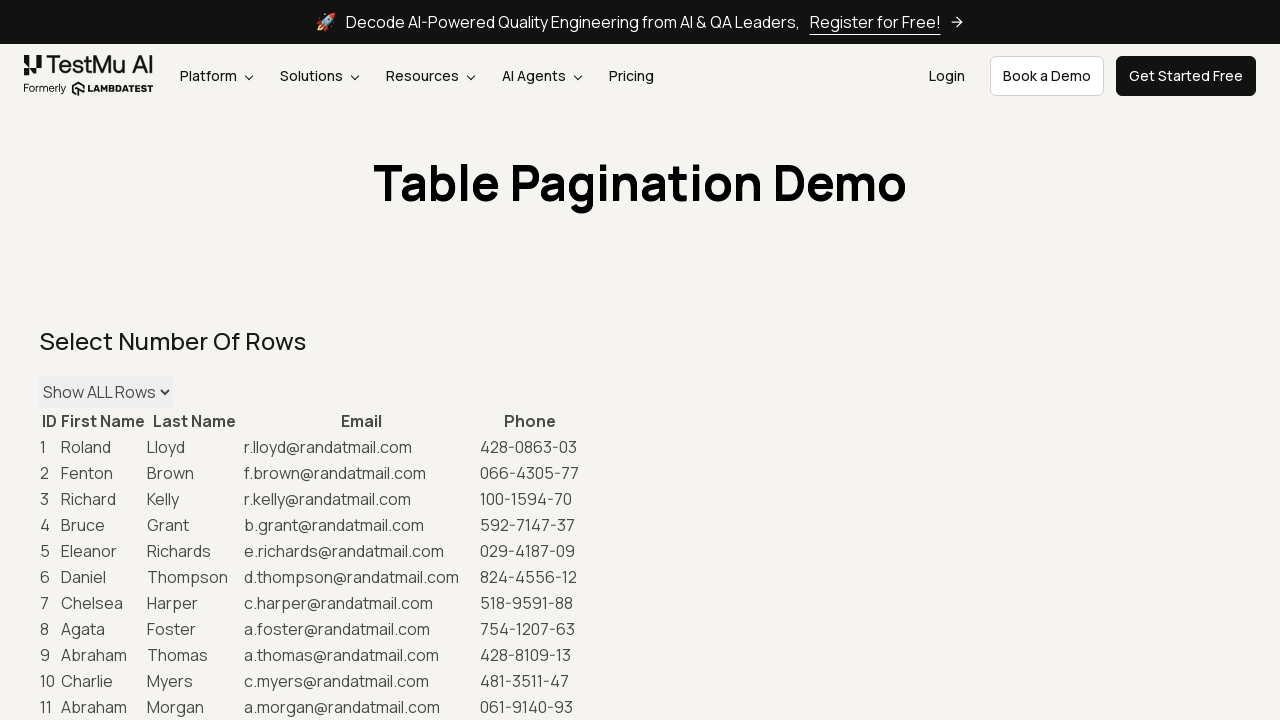